Tests opting out of A/B tests by adding a cookie after visiting the page, then refreshing to verify the opt-out takes effect by checking the heading text changes from "A/B Test" to "No A/B Test"

Starting URL: http://the-internet.herokuapp.com/abtest

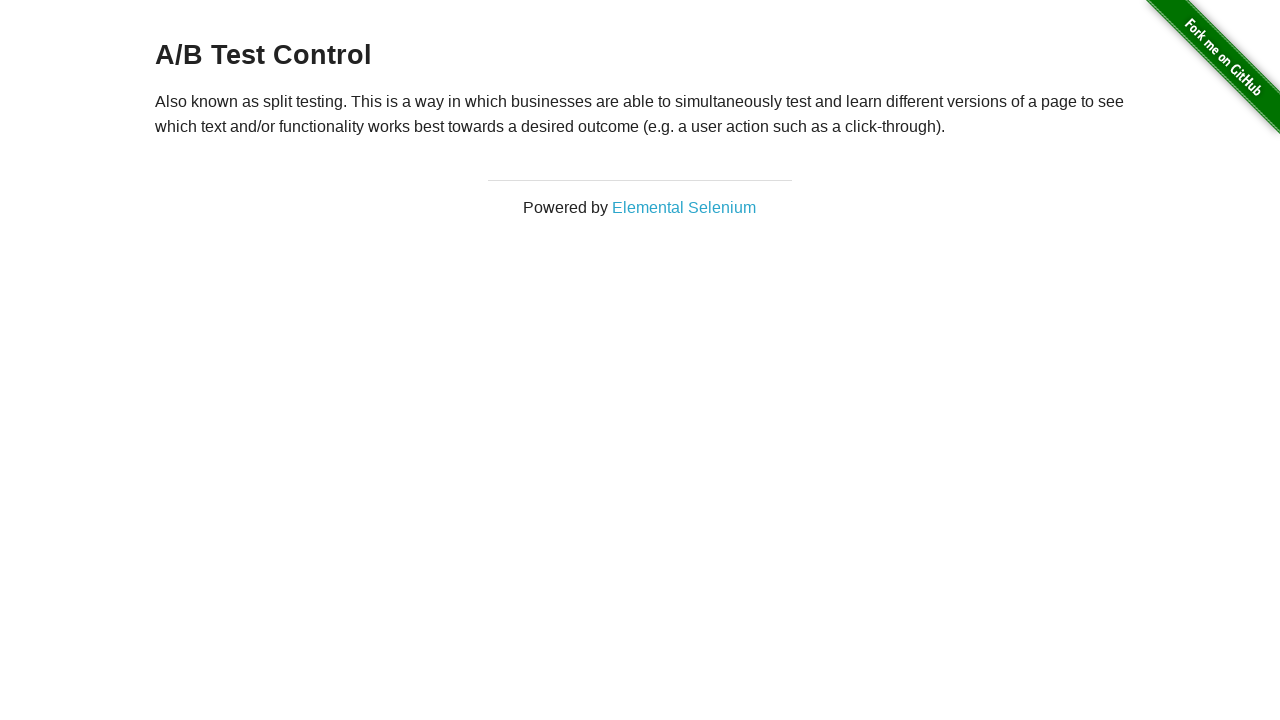

Waited for h3 heading to load
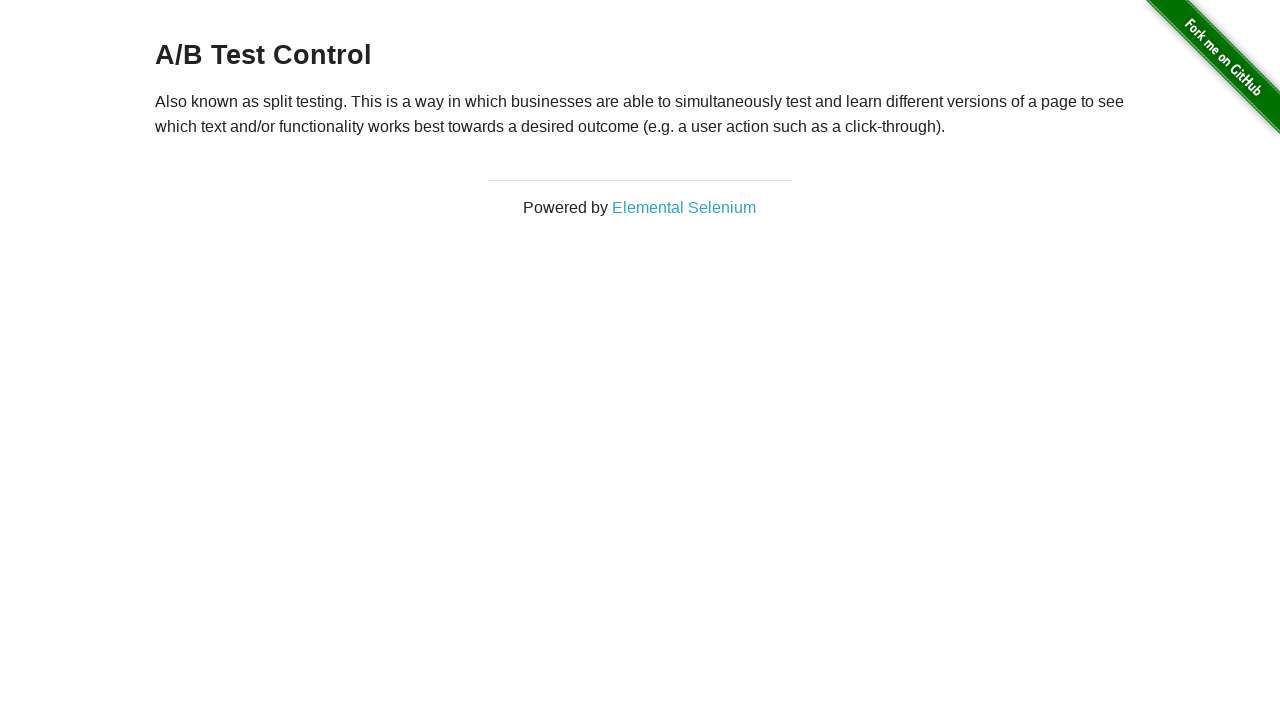

Retrieved initial heading text: 'A/B Test Control'
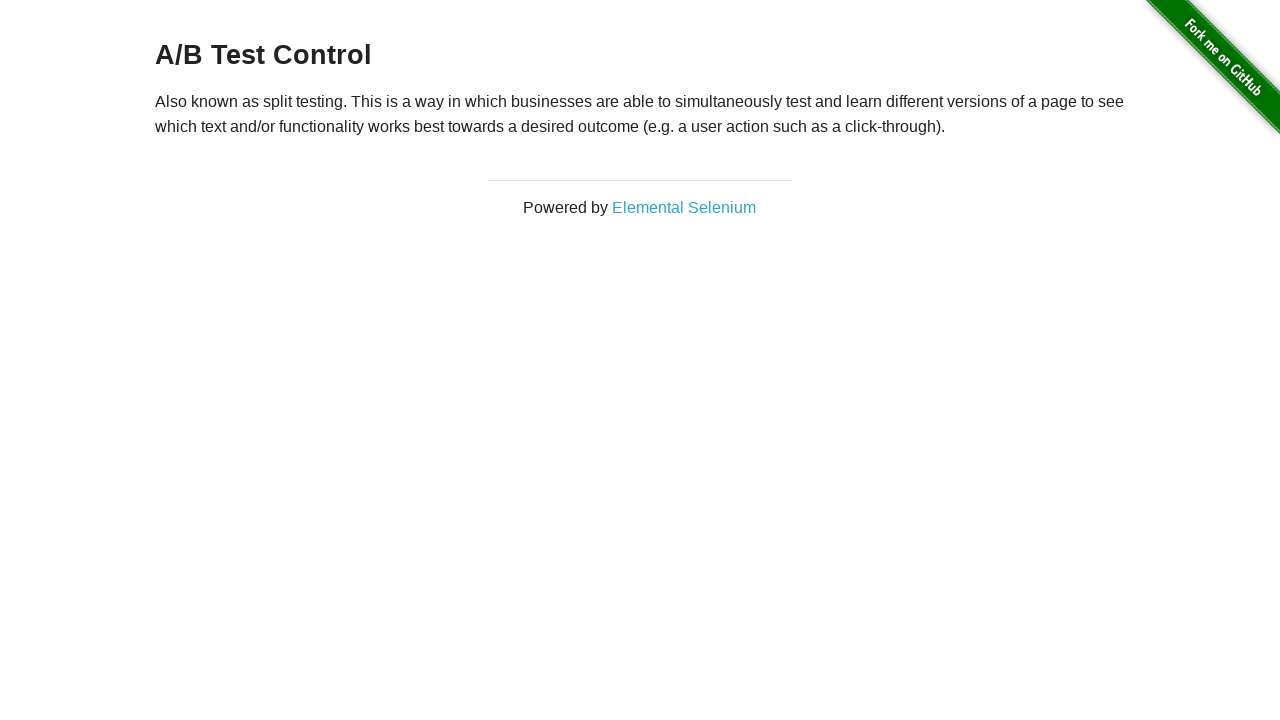

Verified initial heading starts with 'A/B Test'
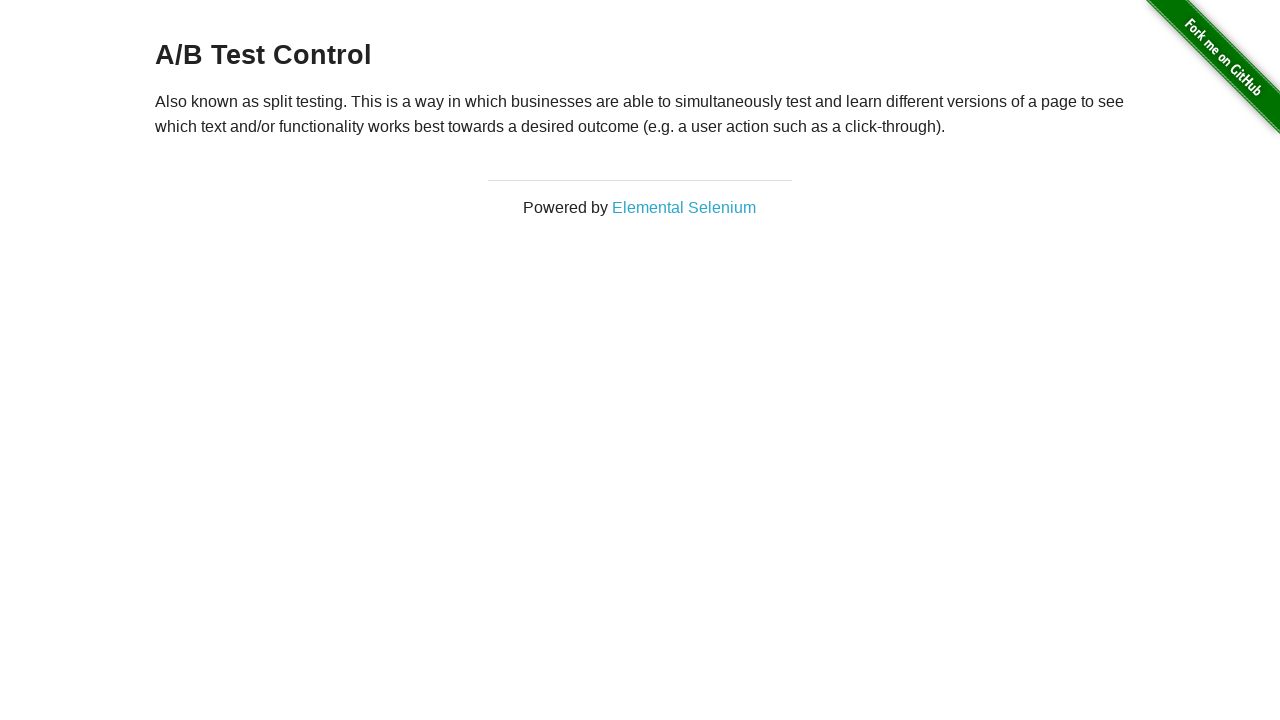

Added optimizelyOptOut cookie with value 'true'
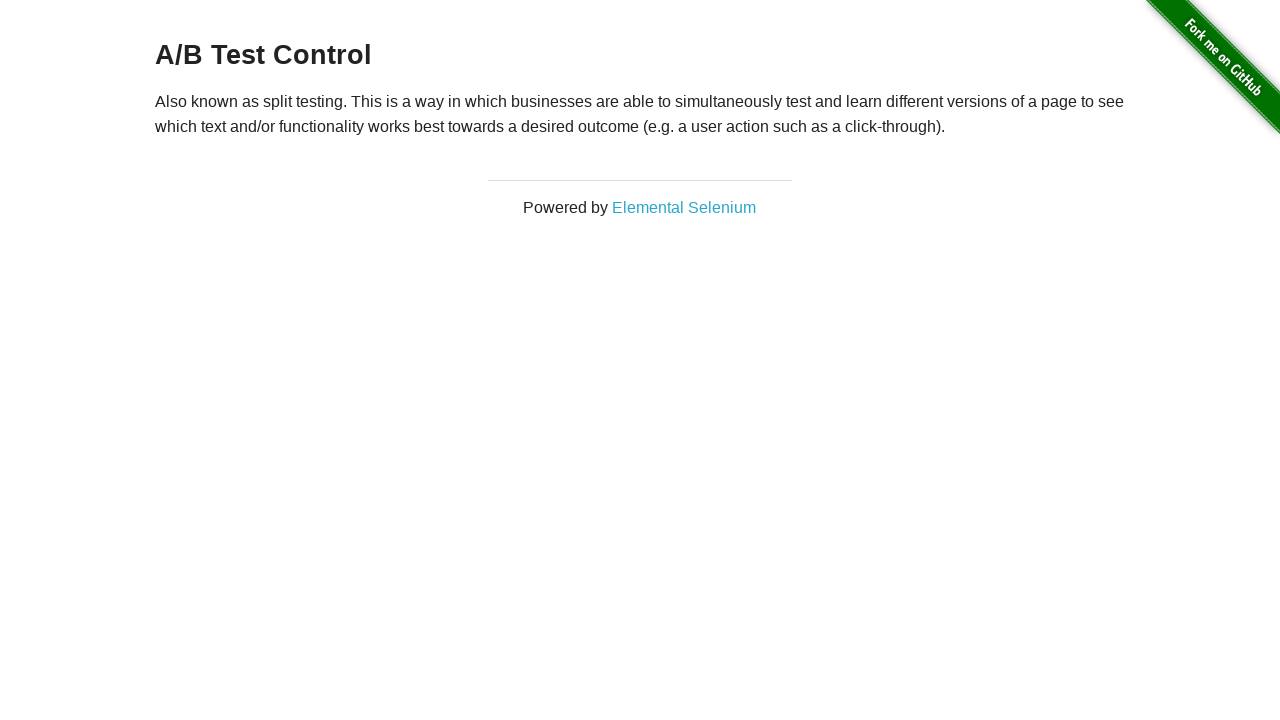

Reloaded page to apply opt-out cookie
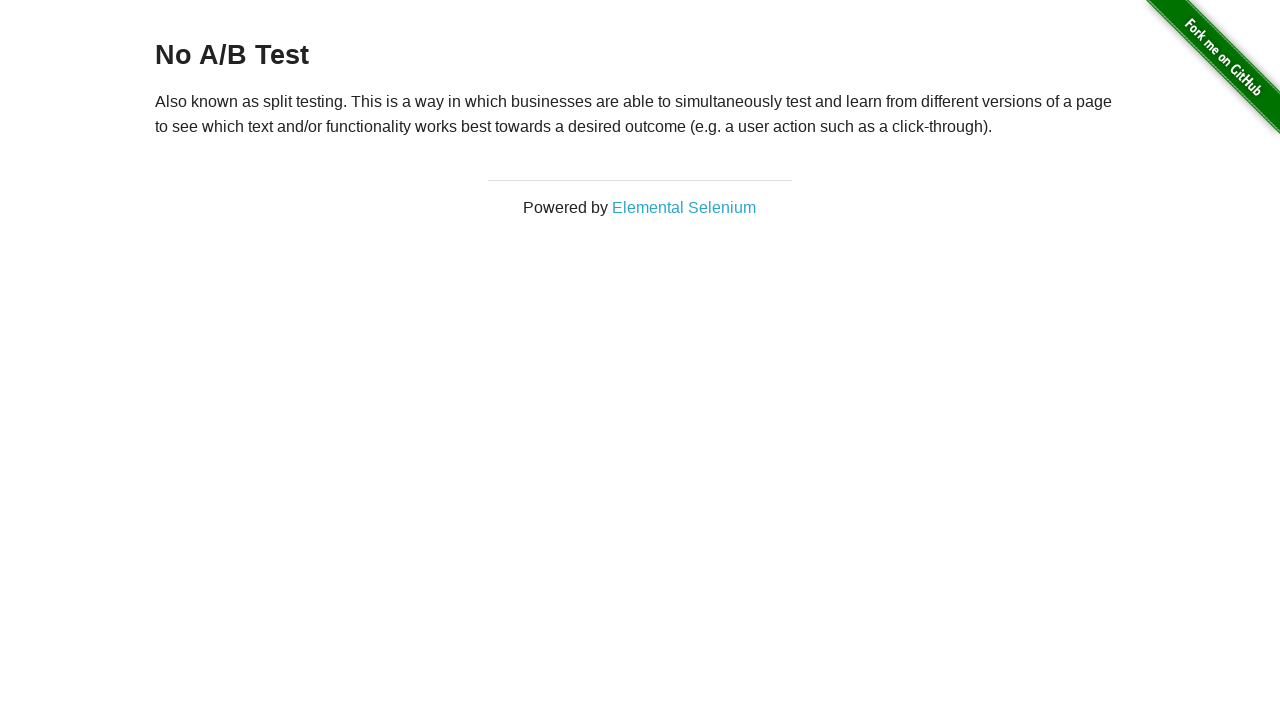

Waited for h3 heading to load after page reload
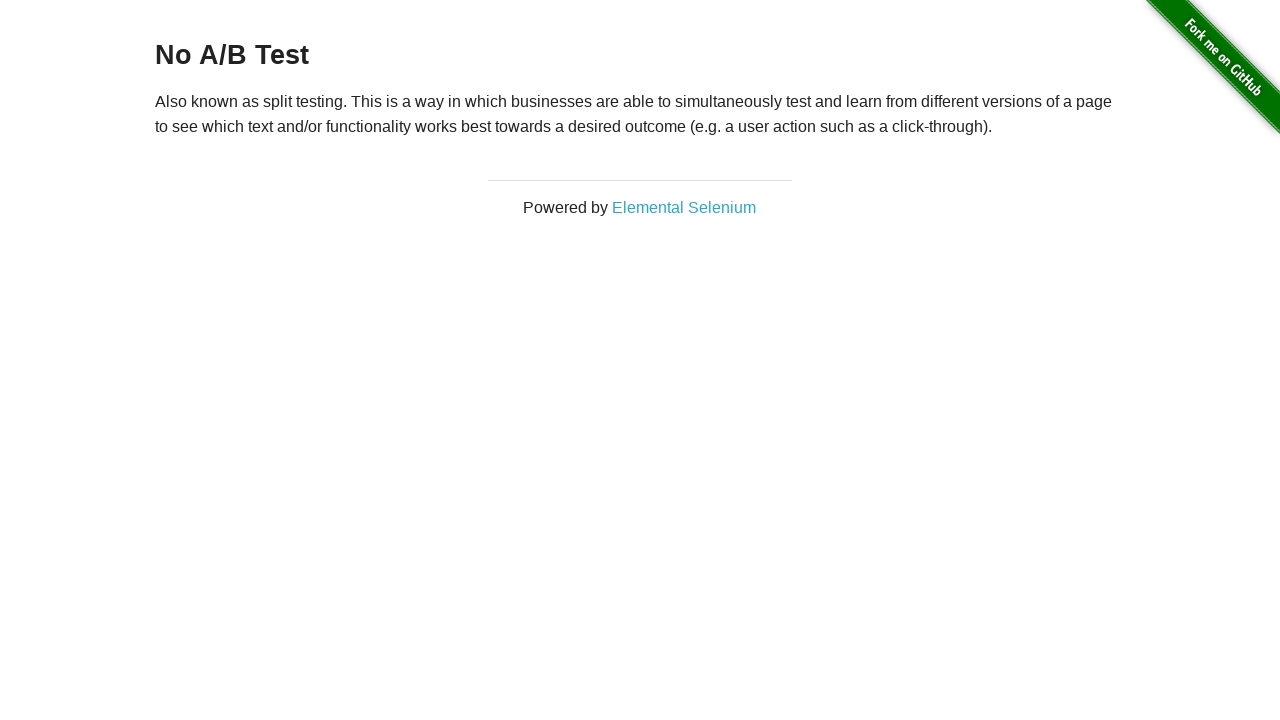

Retrieved heading text after opt-out: 'No A/B Test'
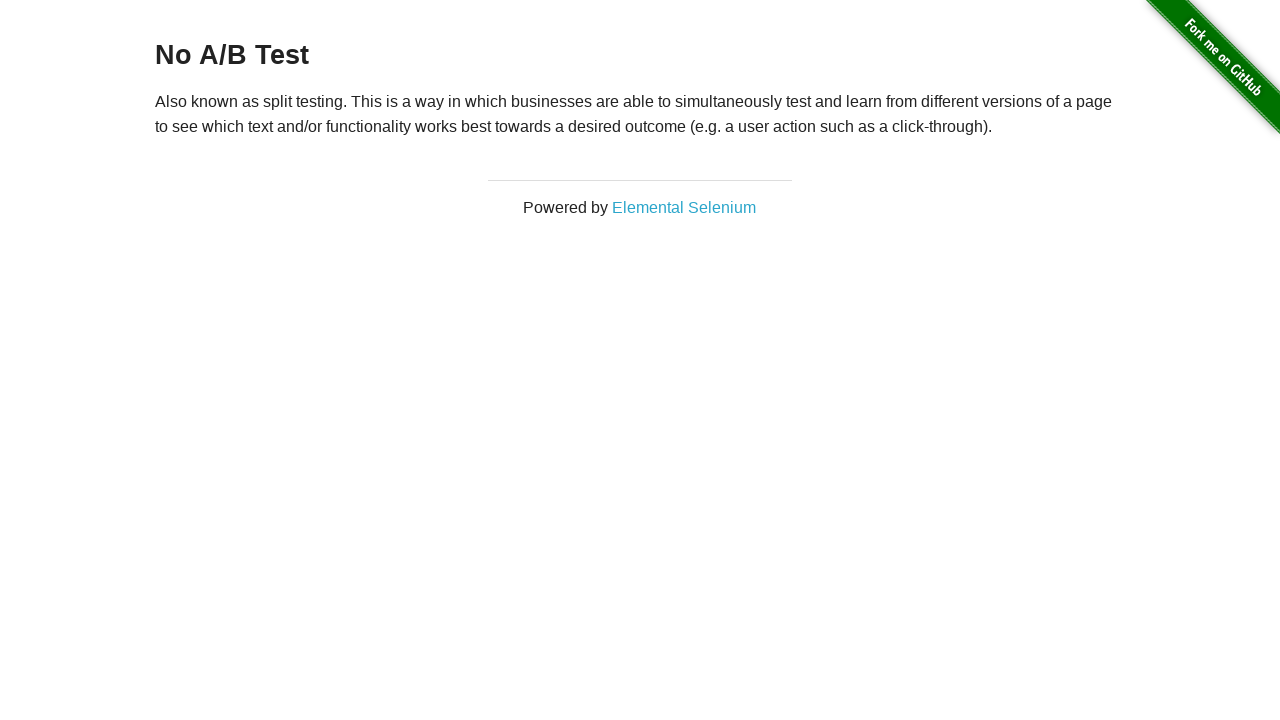

Verified heading now starts with 'No A/B Test' confirming opt-out took effect
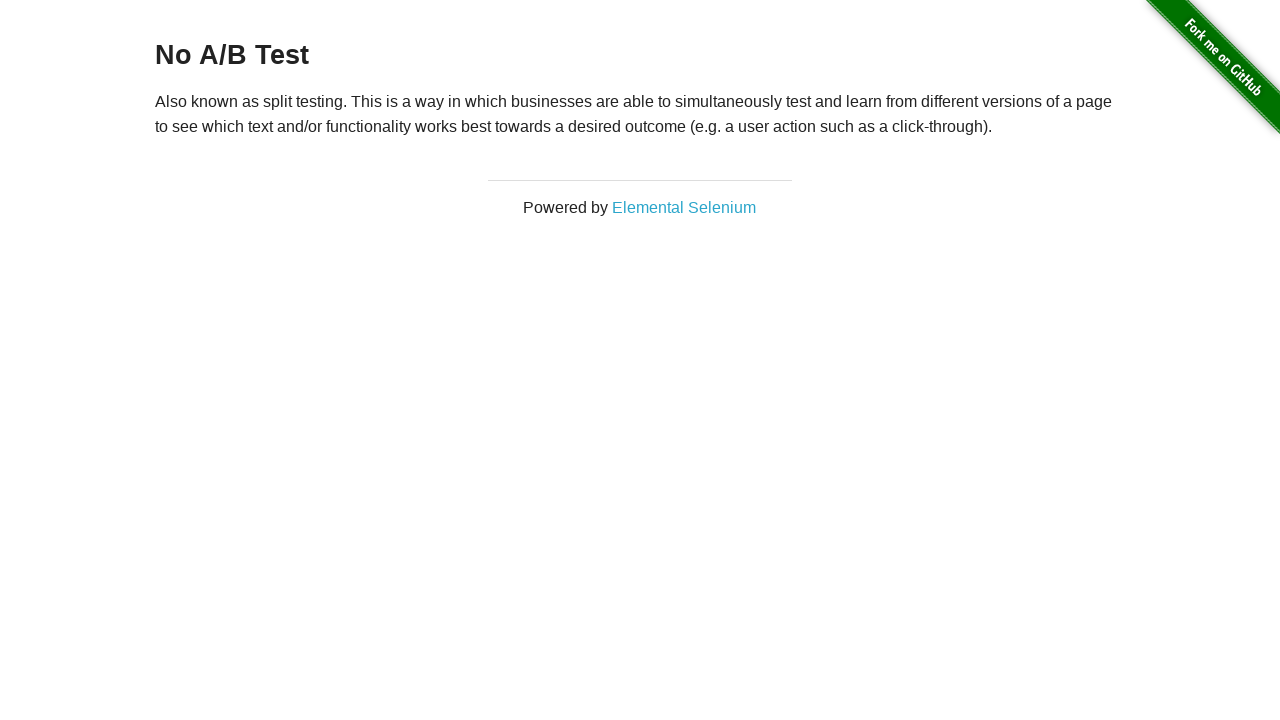

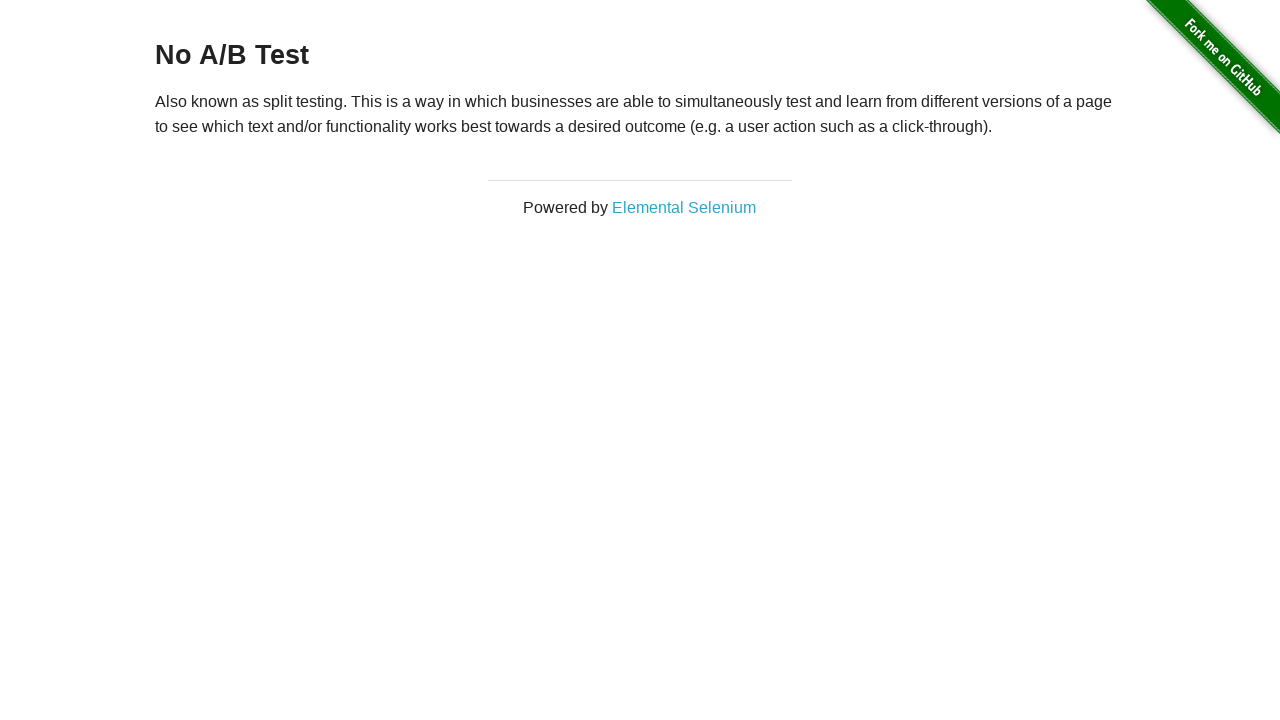